Tests the LetCode workspace by navigating to the edit page, filling form fields, typing text, reading content, and clearing an input field.

Starting URL: https://letcode.in/

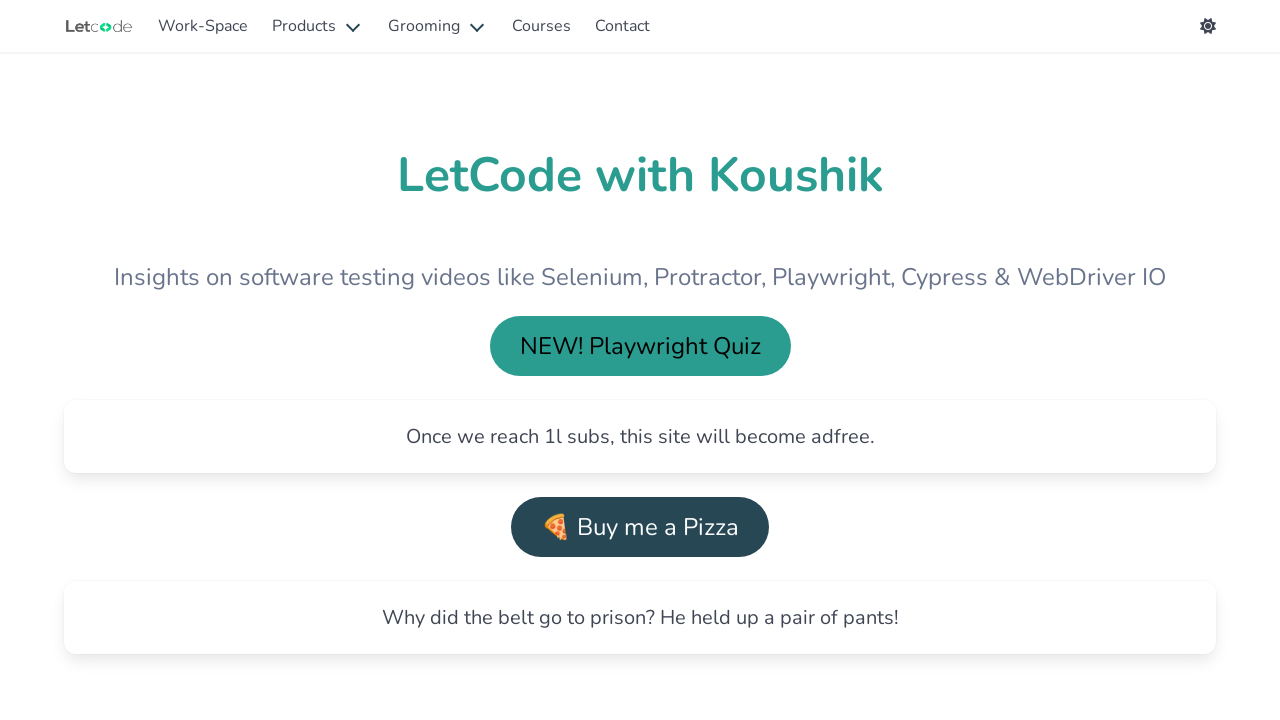

Clicked on Work-Space link at (203, 26) on xpath=//a[text()='Work-Space']
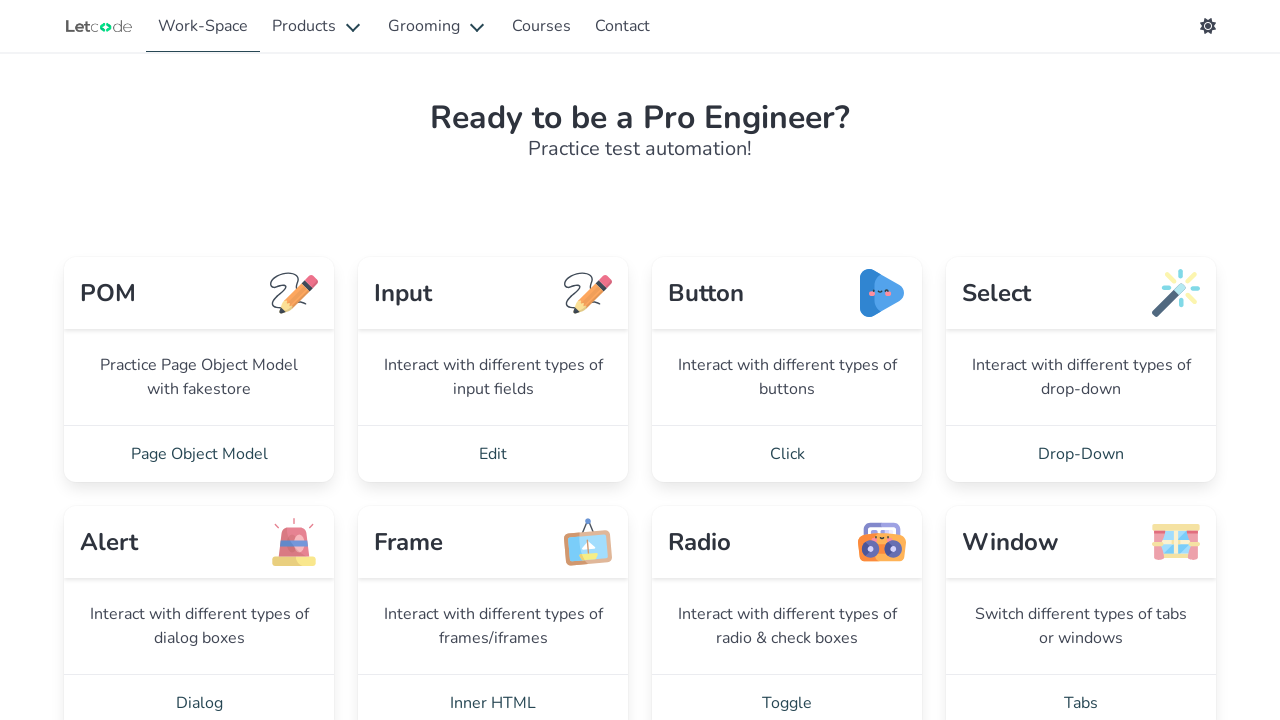

Clicked on Edit link to navigate to edit page at (493, 454) on xpath=//a[@href='/edit']
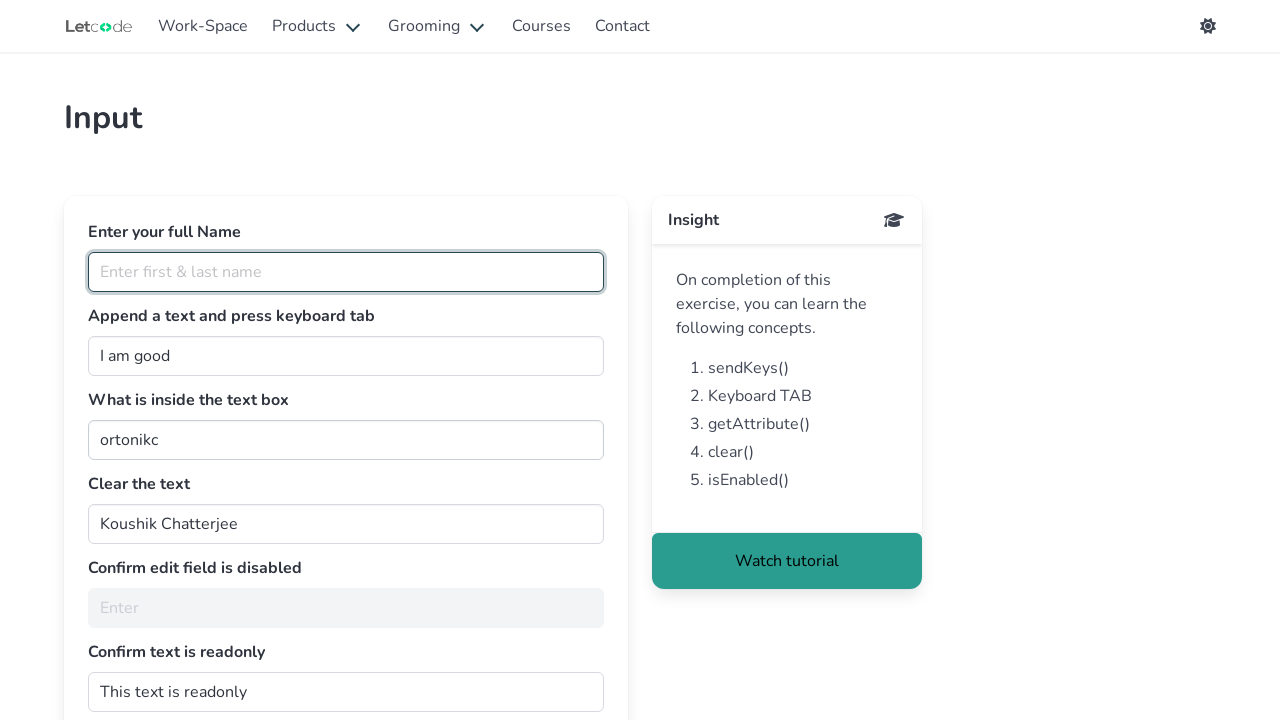

Filled fullName field with 'Testing' on #fullName
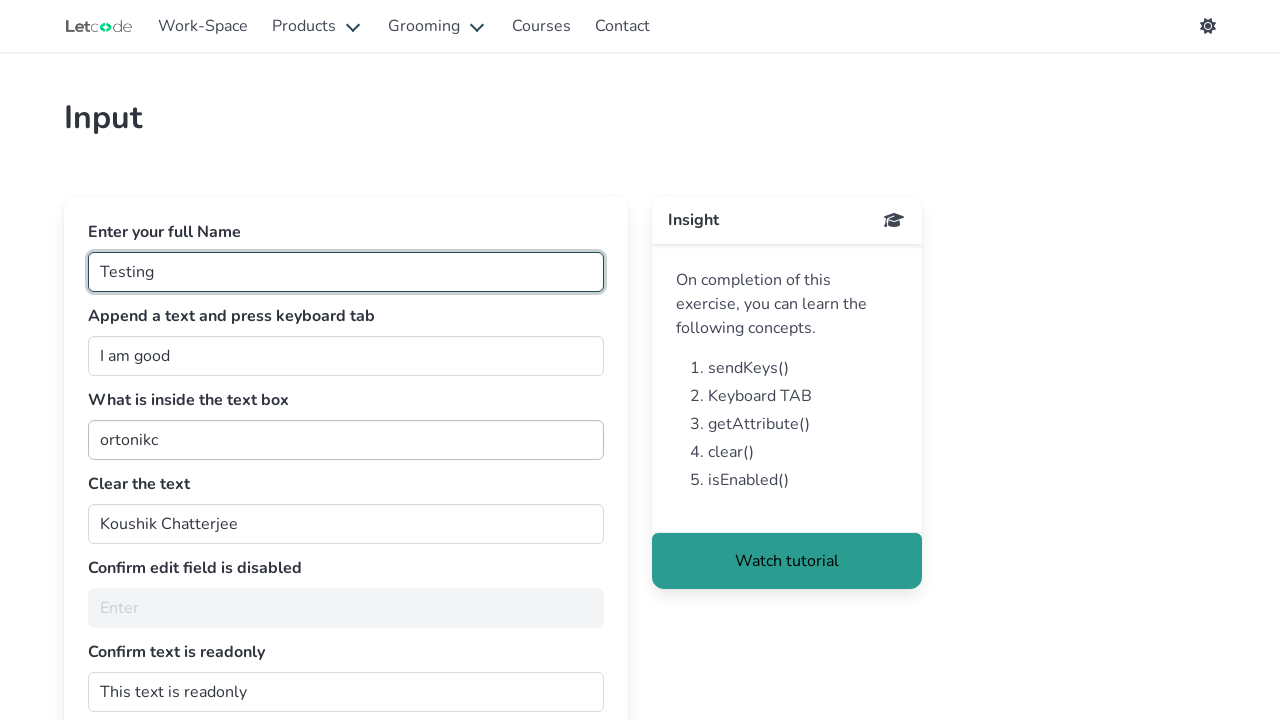

Typed ' man' in join field on #join
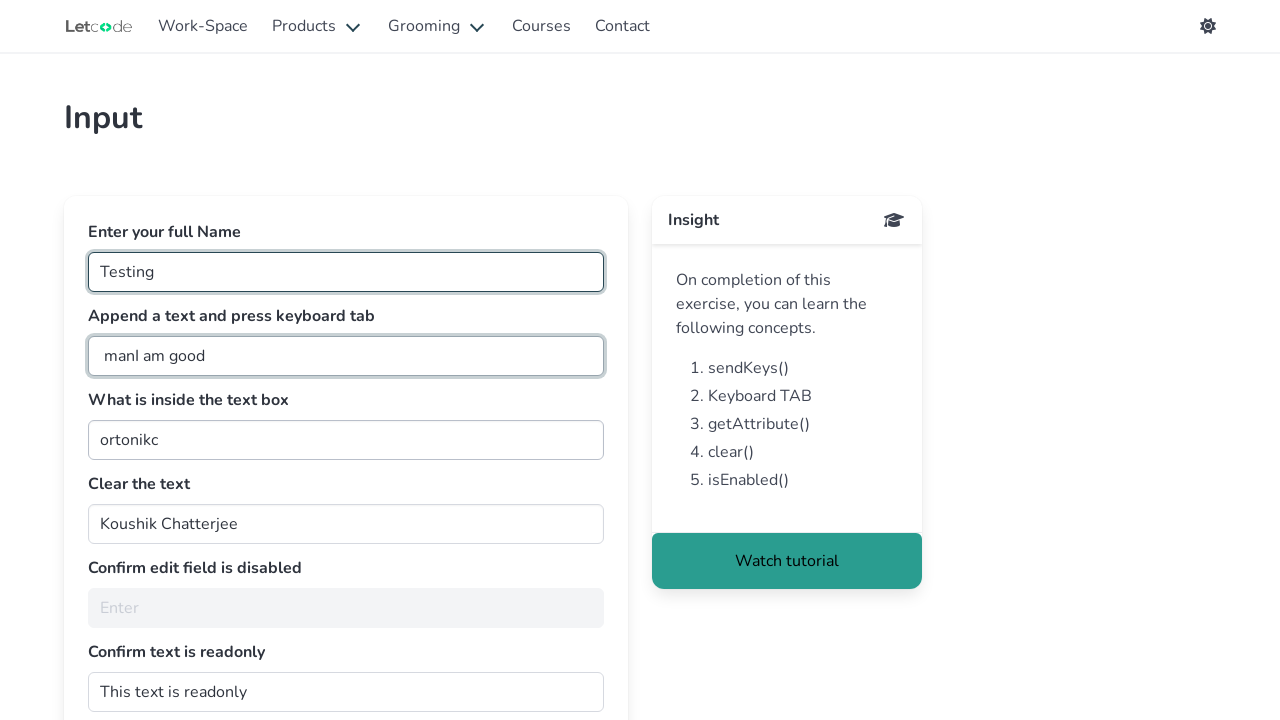

Read text content from getMe element: ''
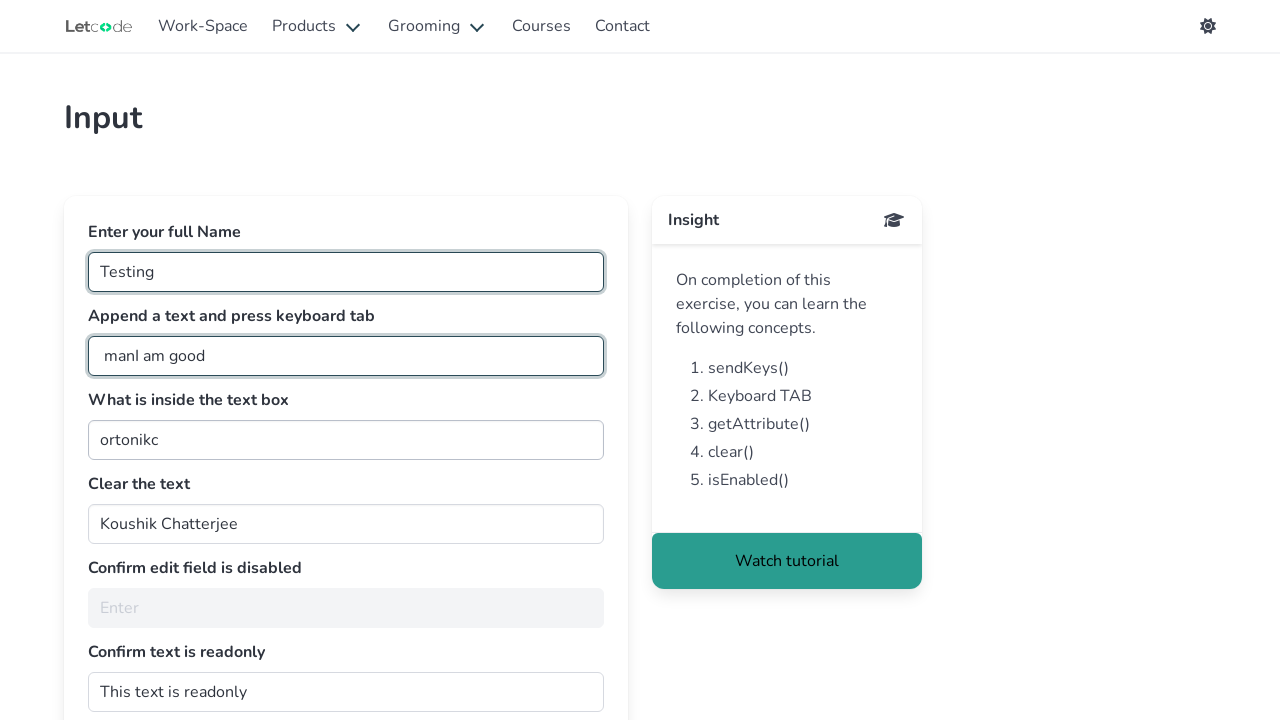

Cleared the clearMe input field on #clearMe
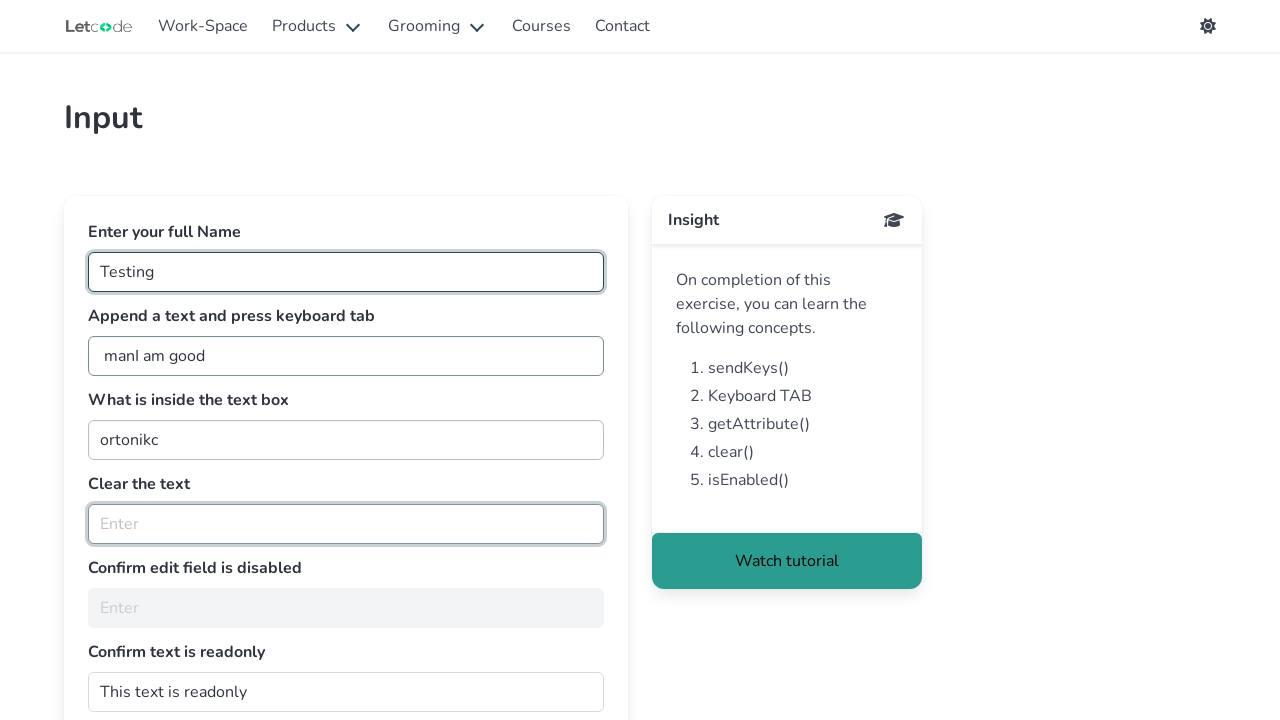

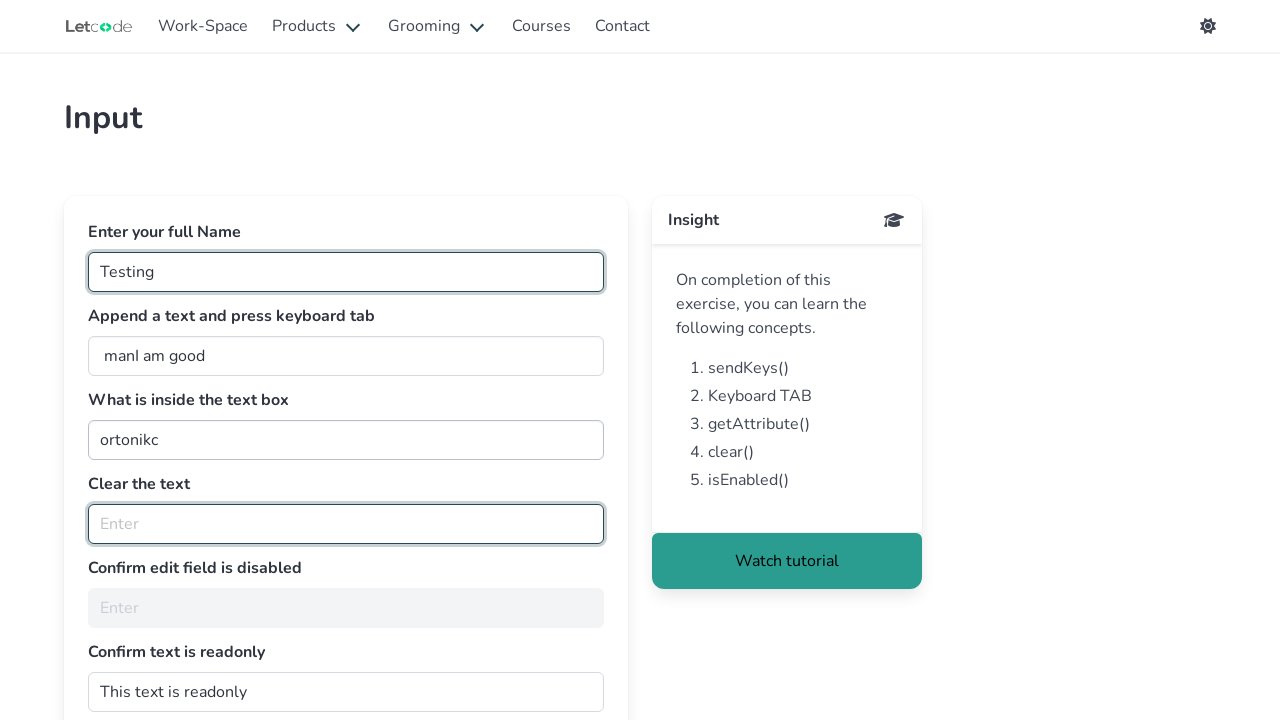